Tests a waiting scenario by clicking a verify button and checking for a success message

Starting URL: http://suninjuly.github.io/wait1.html

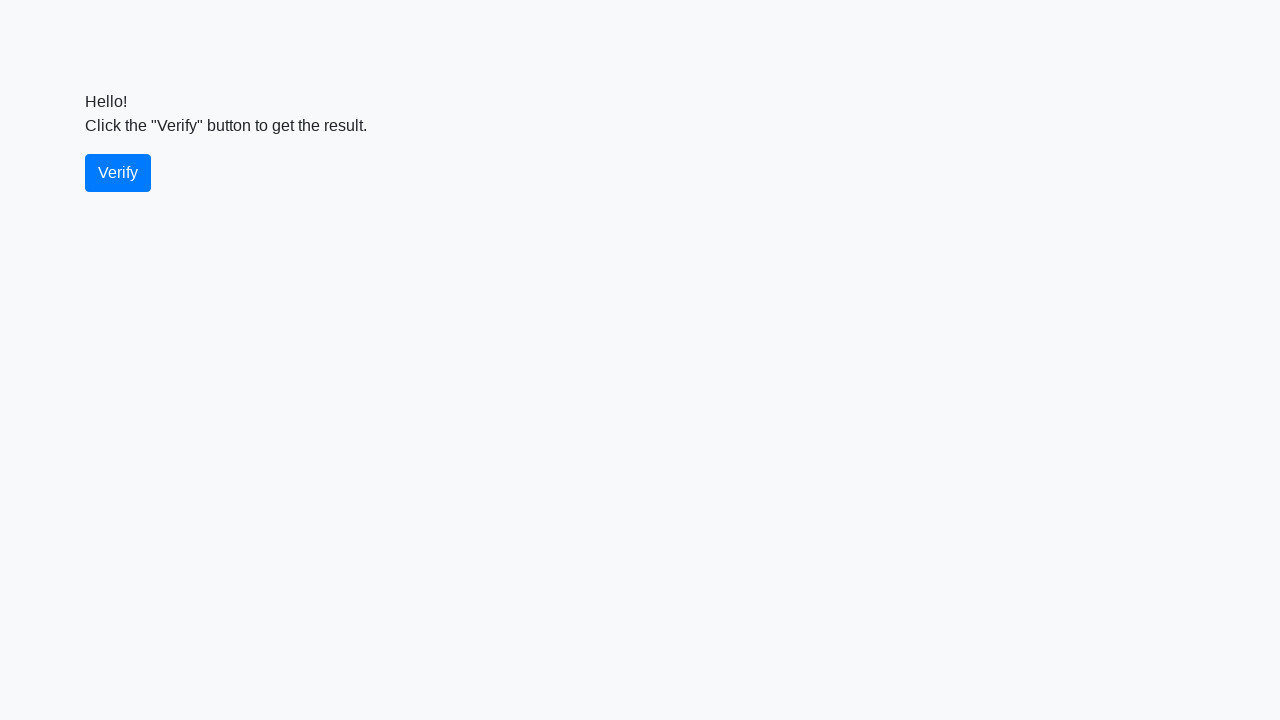

Clicked verify button at (118, 173) on #verify
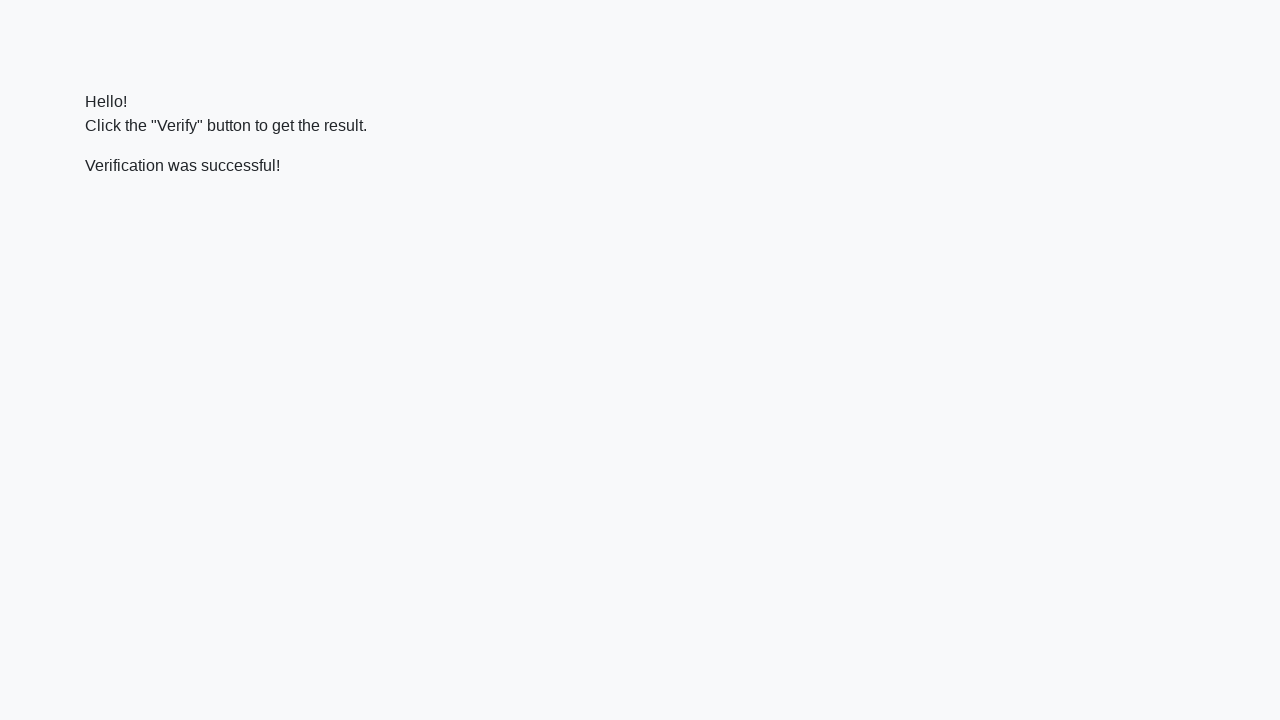

Success message element became visible
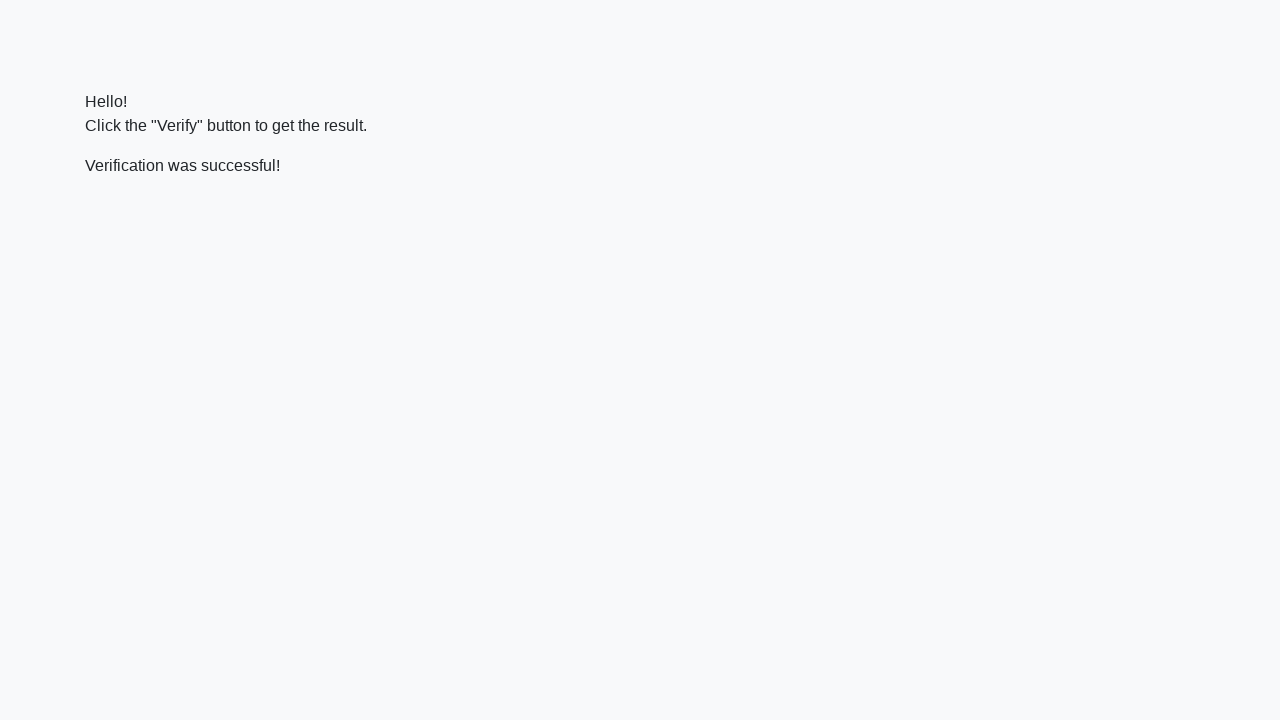

Verified success message contains 'successful' text
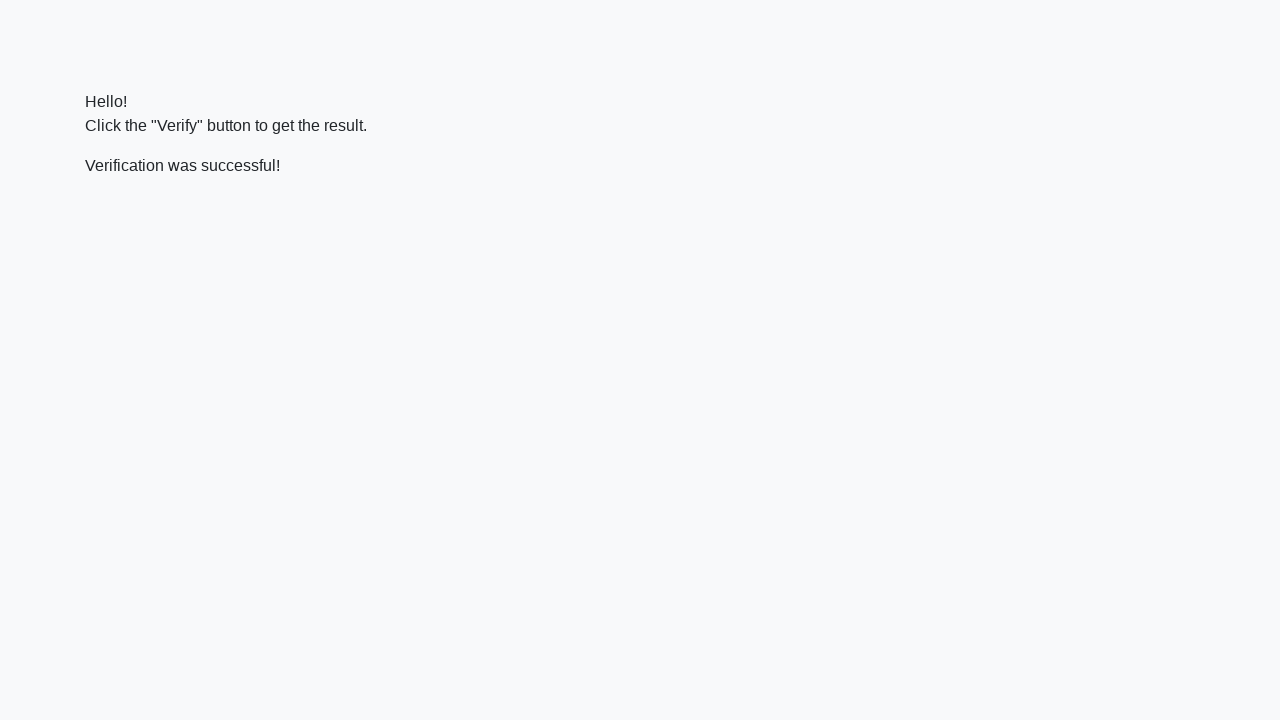

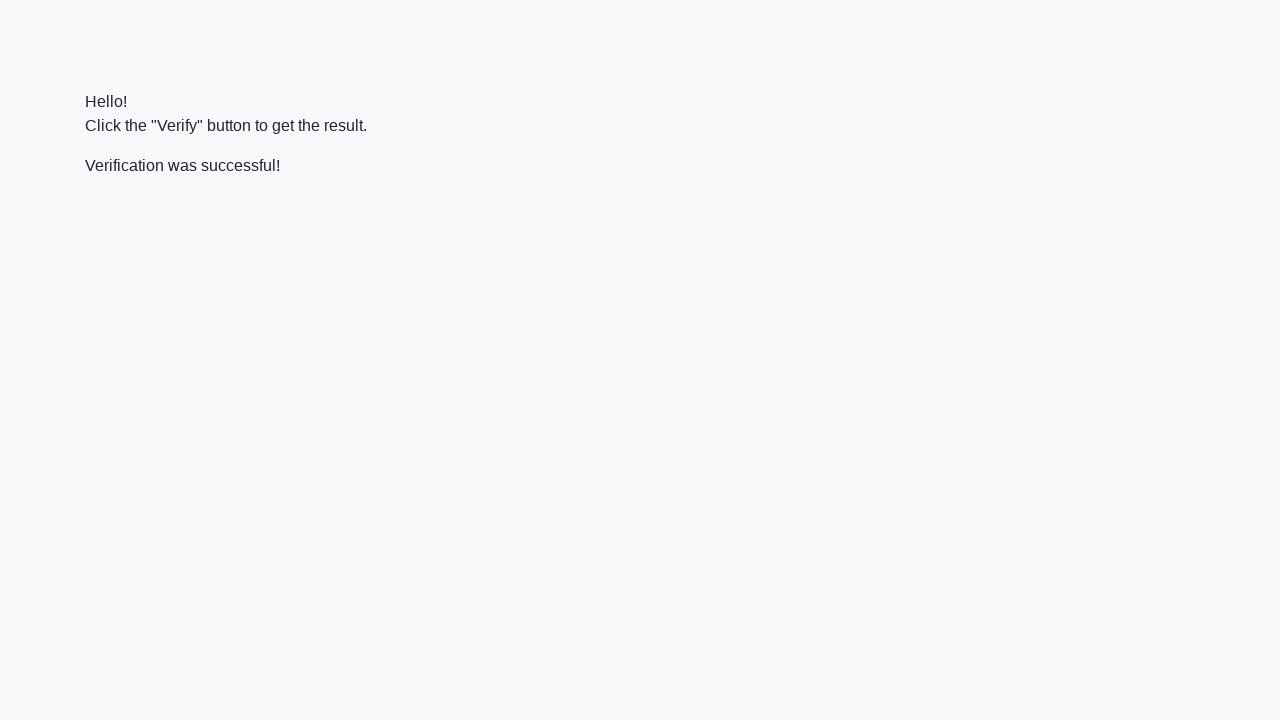